Tests text box form filling by navigating to Elements > Text Box and filling out name, email, address, and password fields before submitting

Starting URL: https://www.tutorialspoint.com/selenium/practice/slider.php

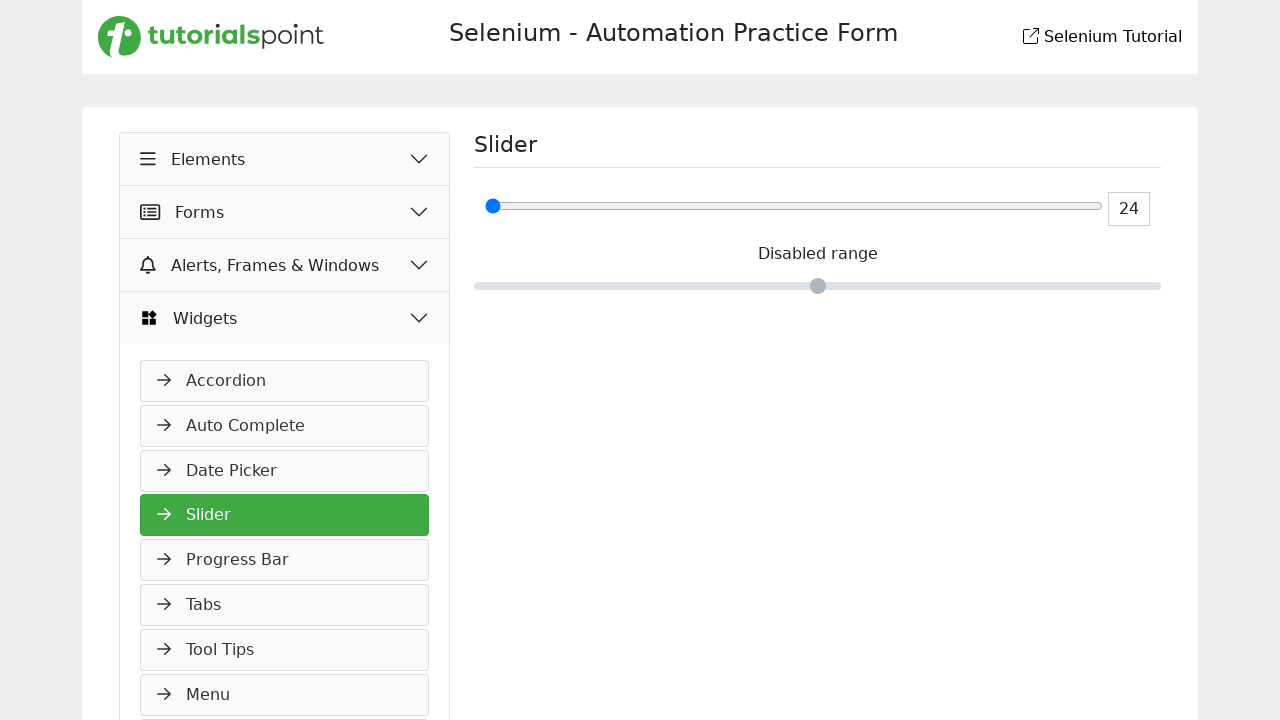

Clicked on Elements button at (285, 159) on xpath=//button[normalize-space()='Elements']
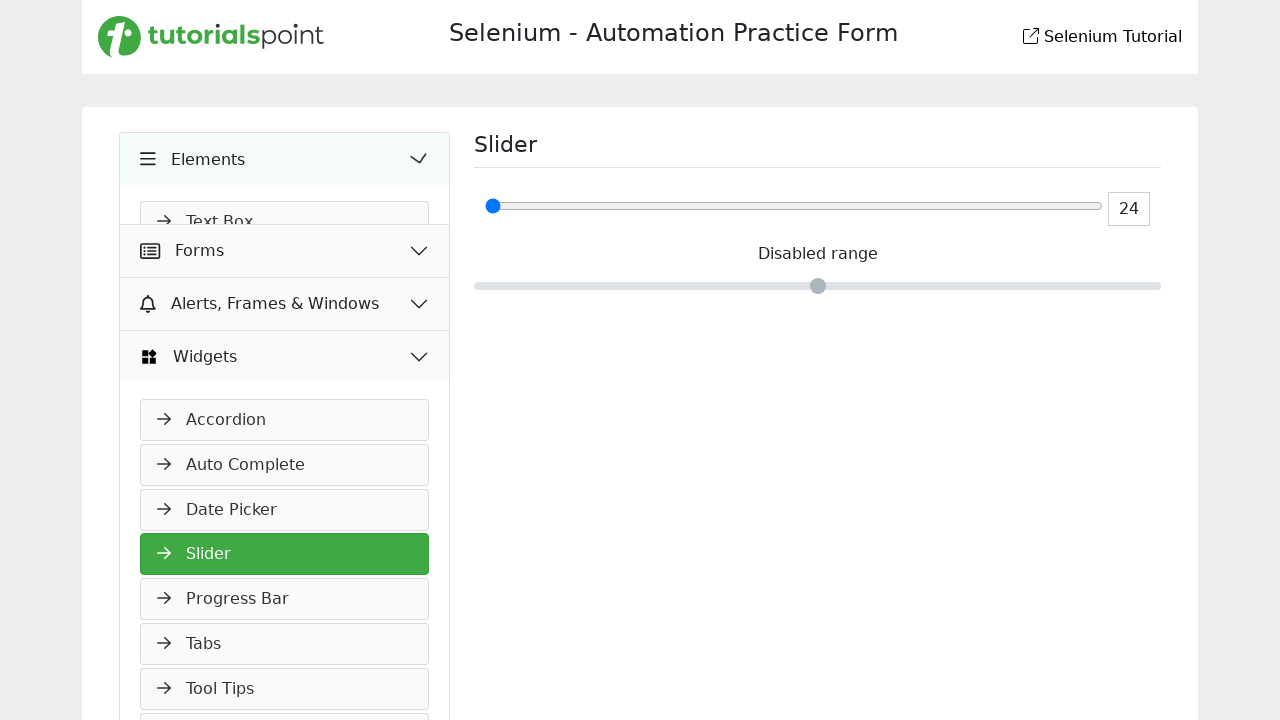

Clicked on Text Box link at (285, 222) on xpath=//a[normalize-space()='Text Box']
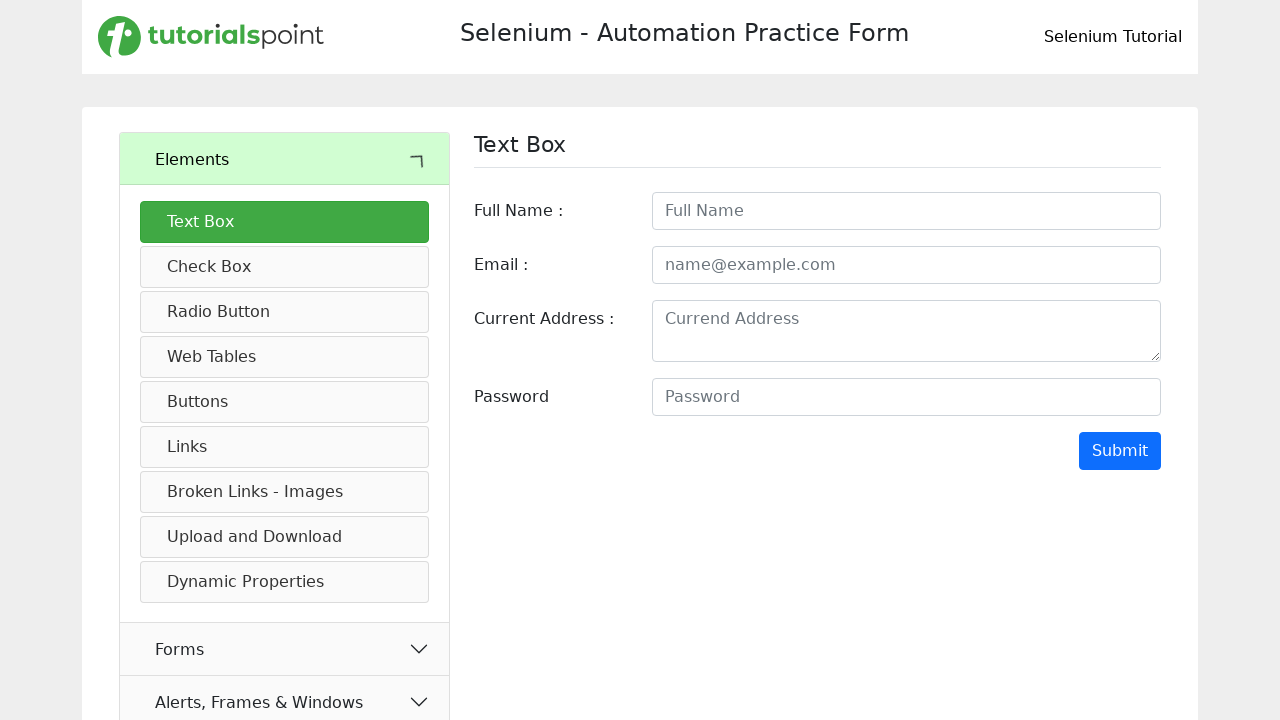

Text Box header loaded and became visible
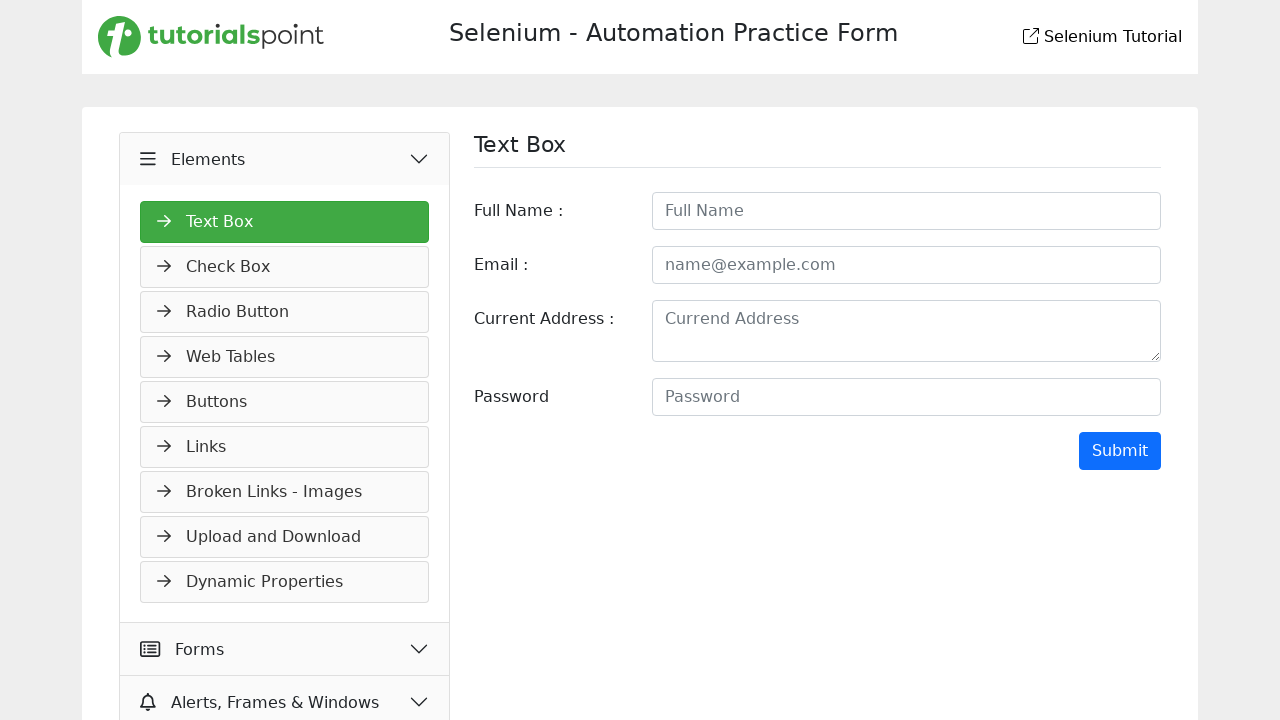

Filled full name field with 'Jagadeesh' on #fullname
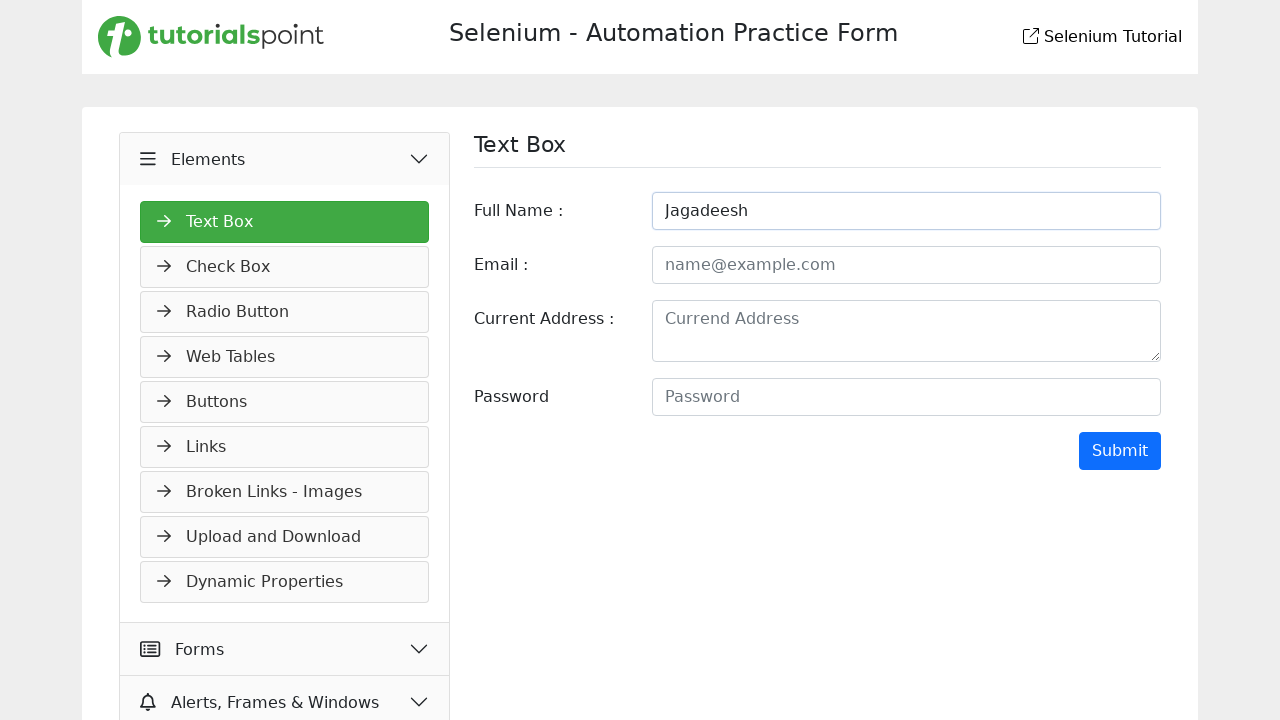

Filled email field with 'jagadeesh@example.com' on #email
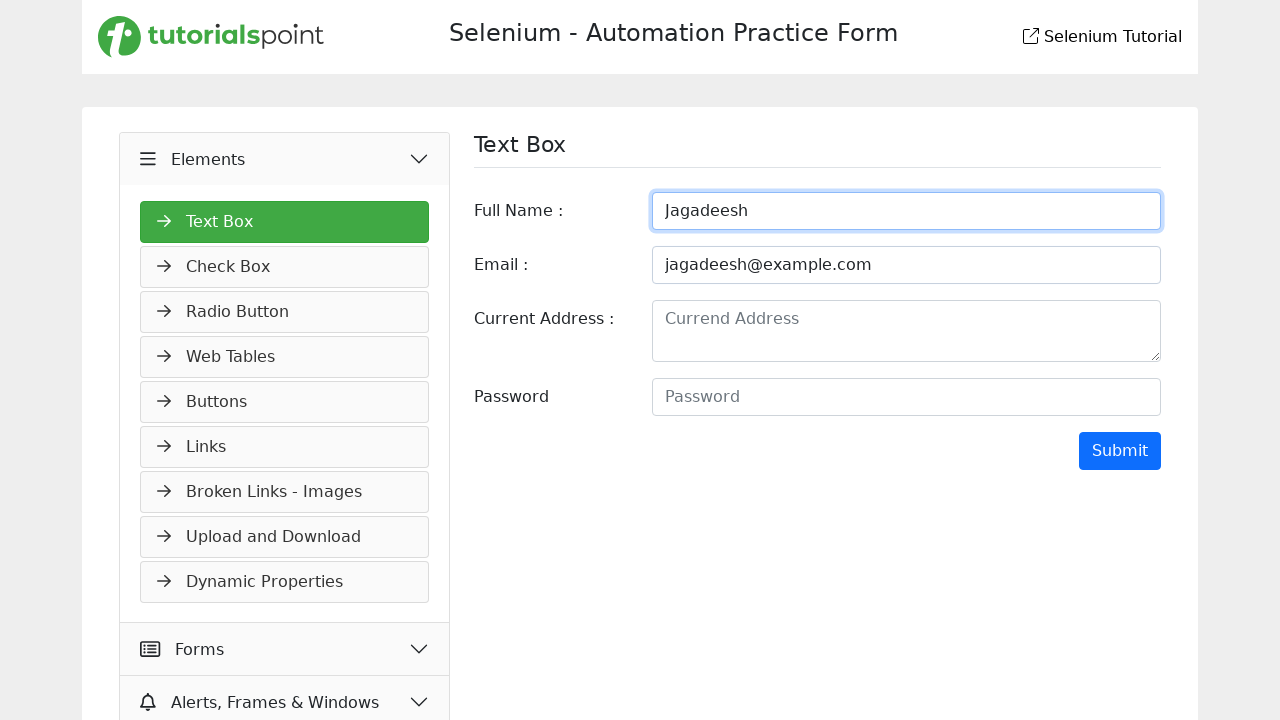

Filled address field with 'No 123, ABC Street XYZ City' on #address
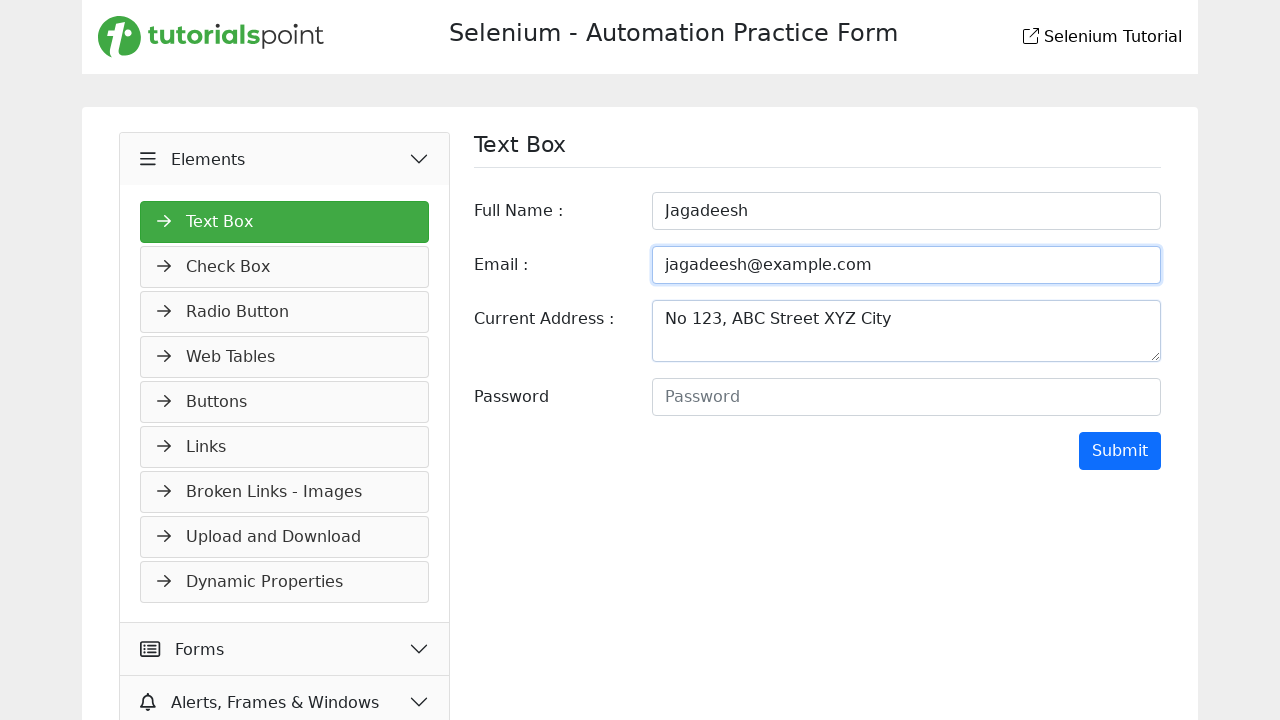

Filled password field with 'Jagadeesh@123' on #password
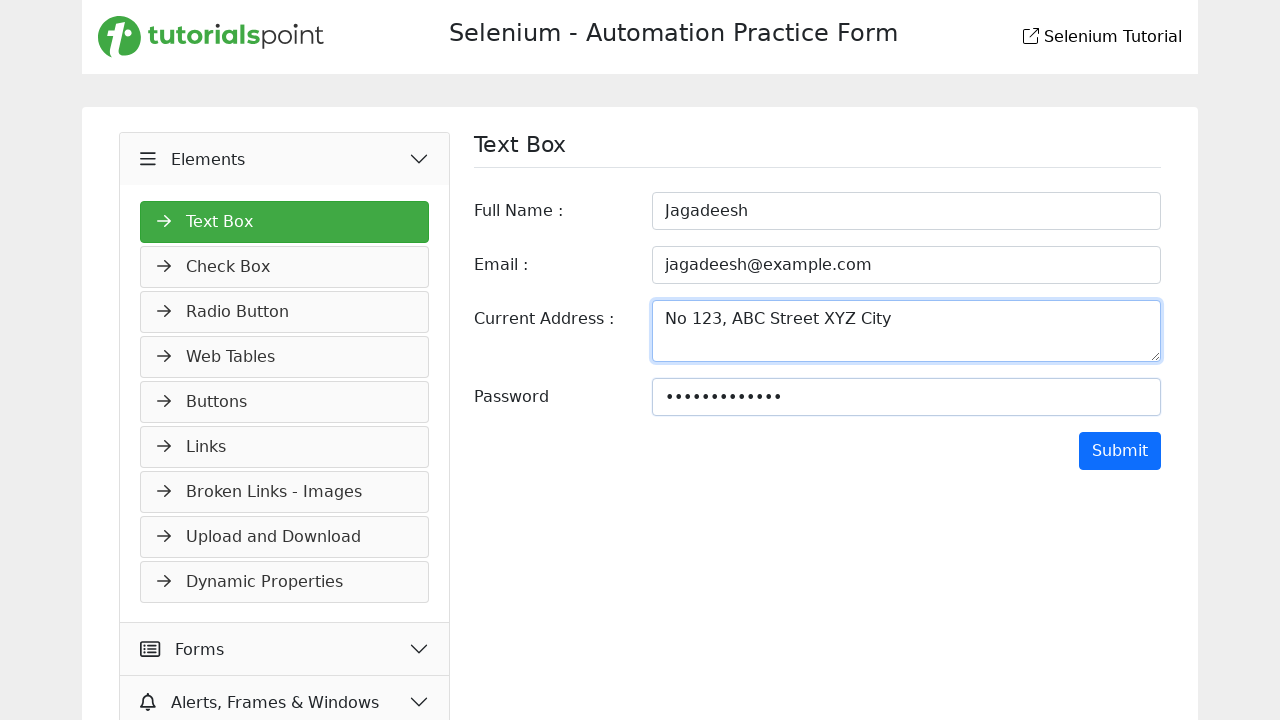

Clicked submit button to submit the form at (1120, 451) on xpath=//input[@value='Submit']
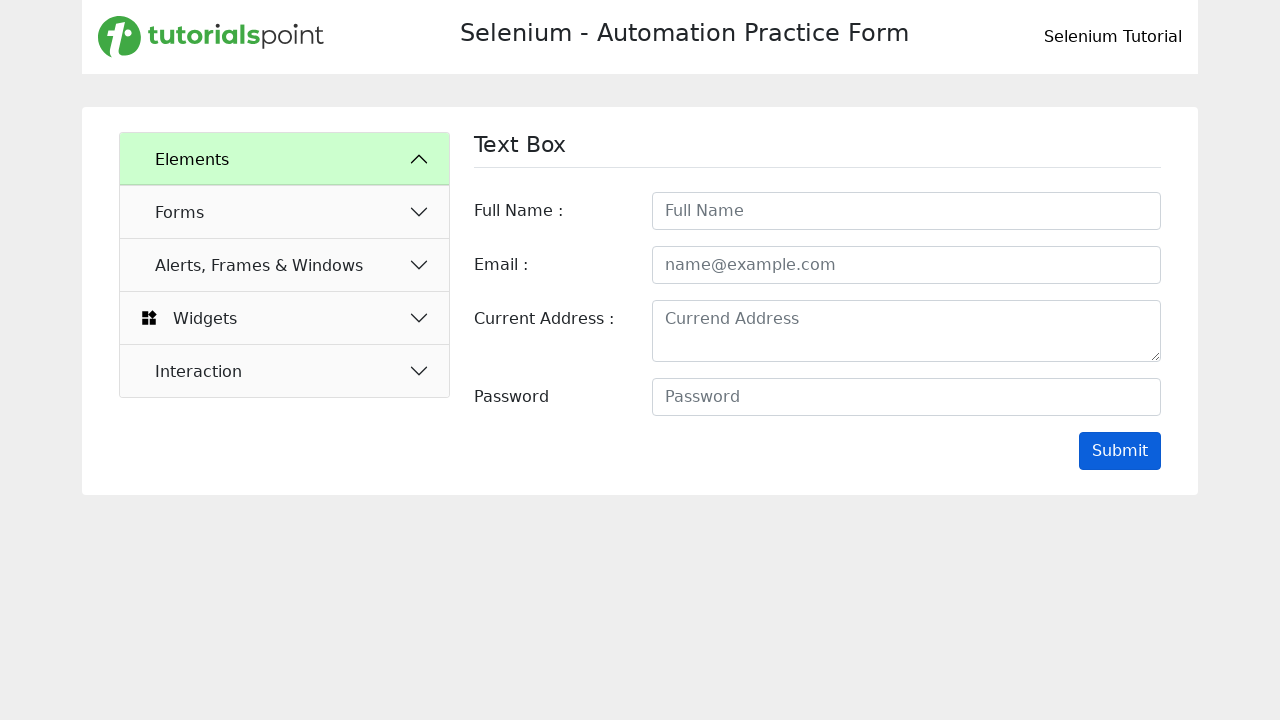

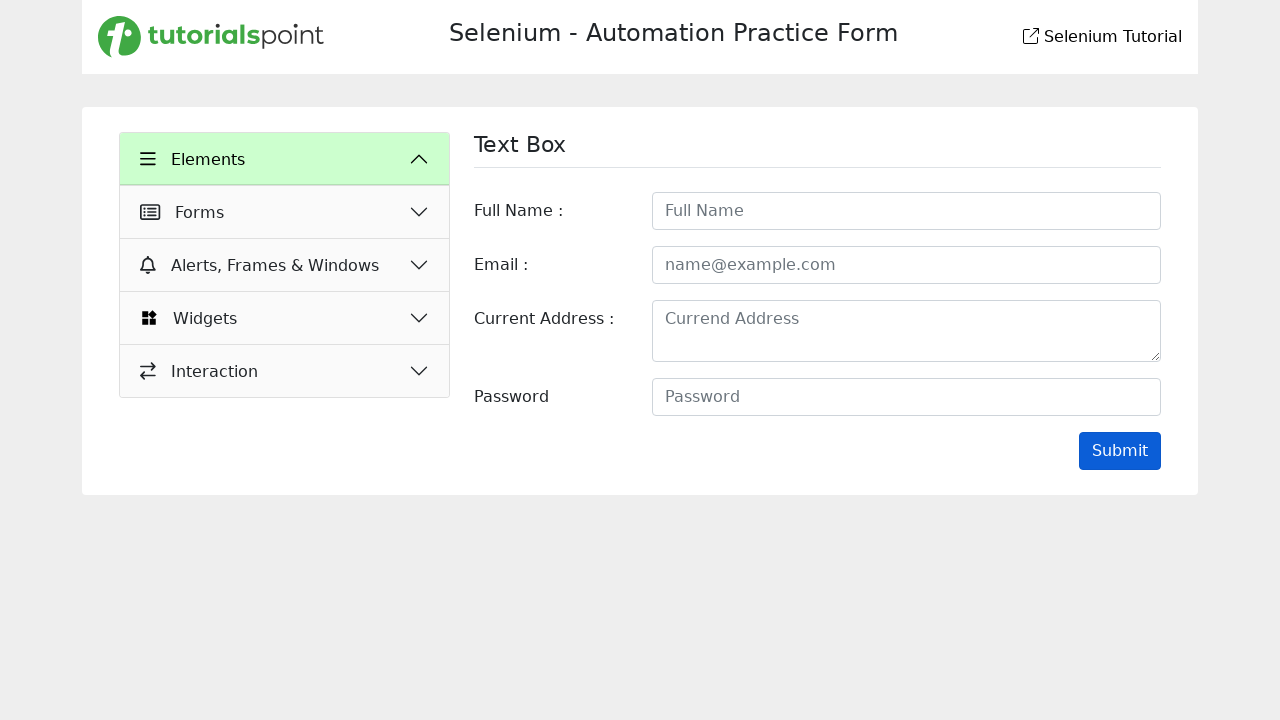